Tests selecting a month from a dropdown by value attribute and verifies the selection

Starting URL: https://practice.cydeo.com/dropdown

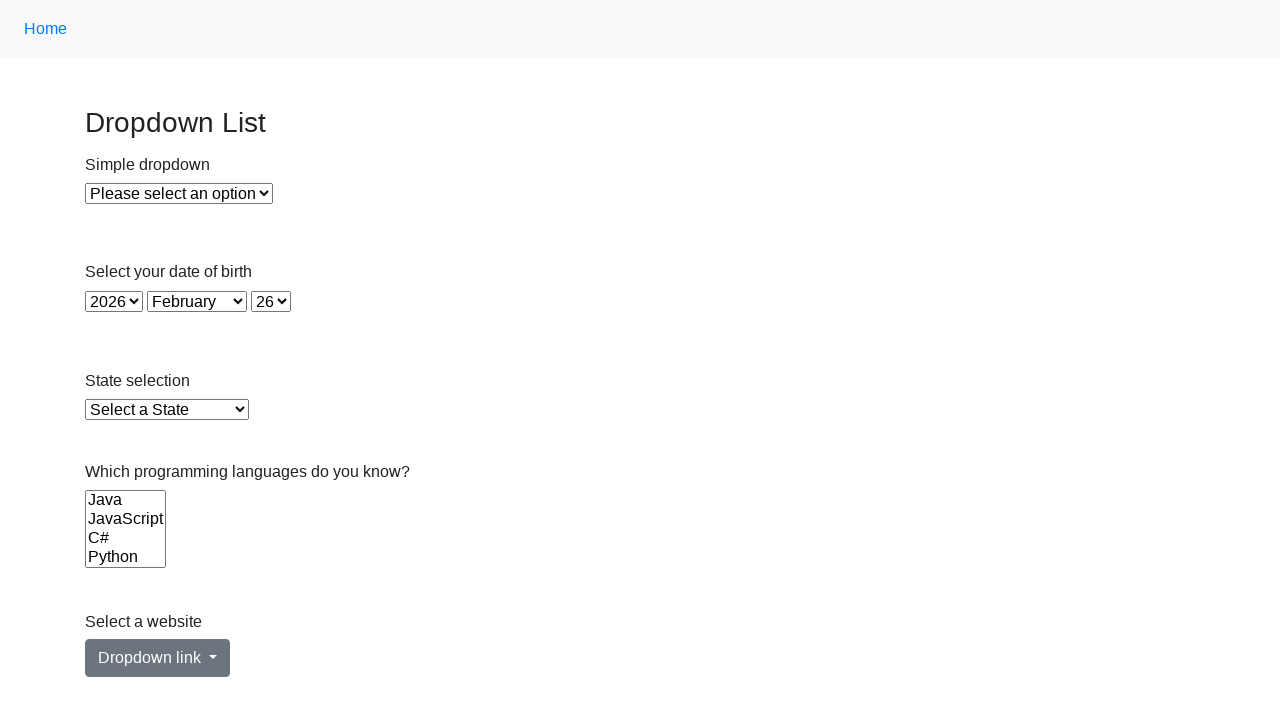

Located the month dropdown element
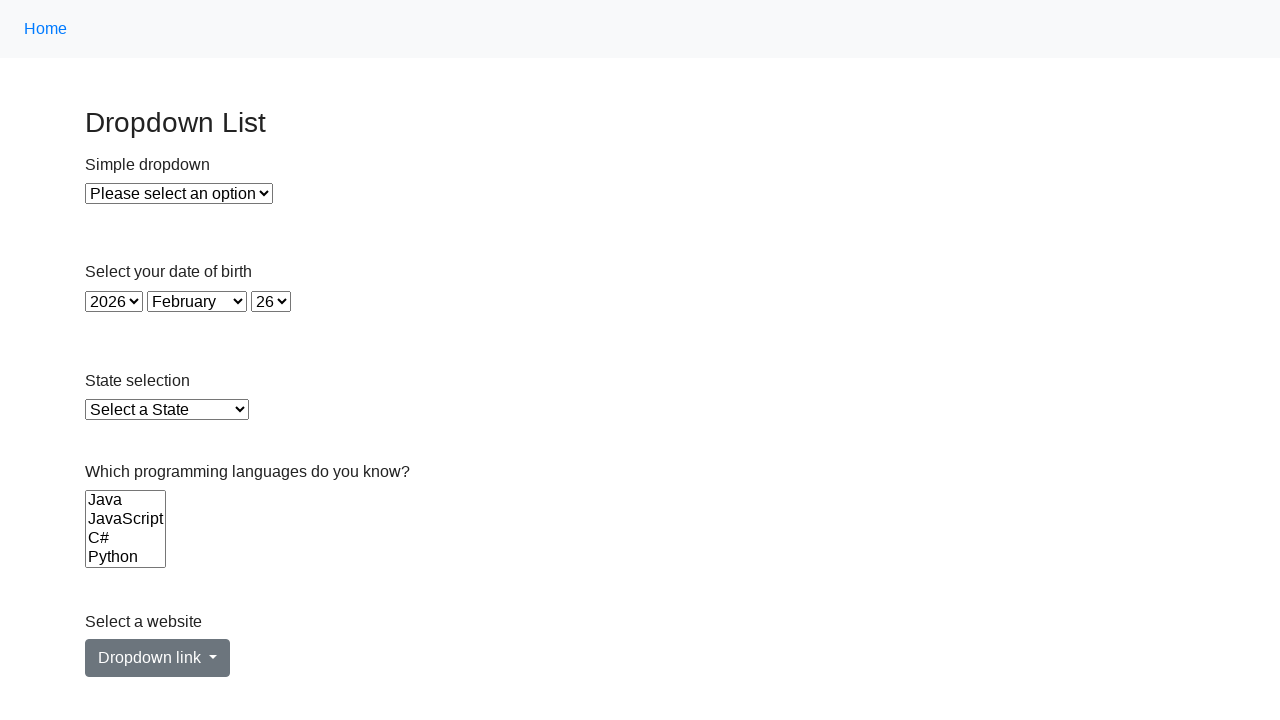

Selected December (value='11') from the month dropdown on select#month
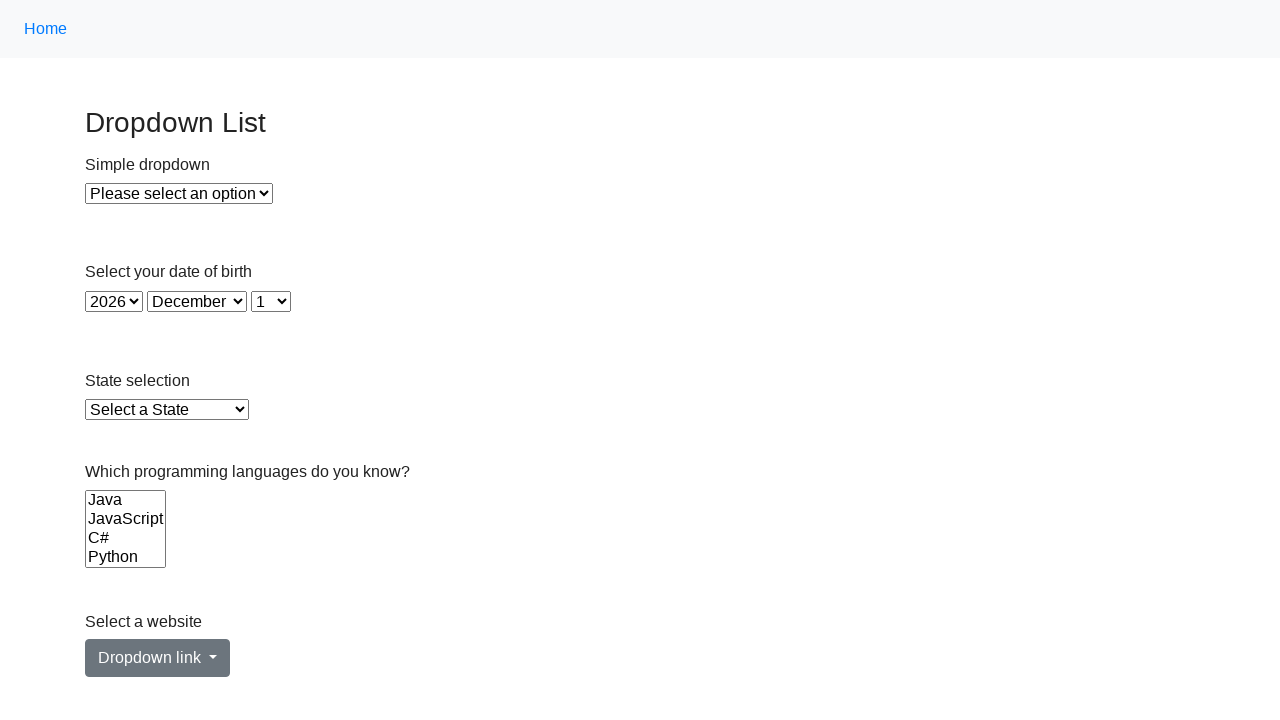

Verified that December is selected in the month dropdown
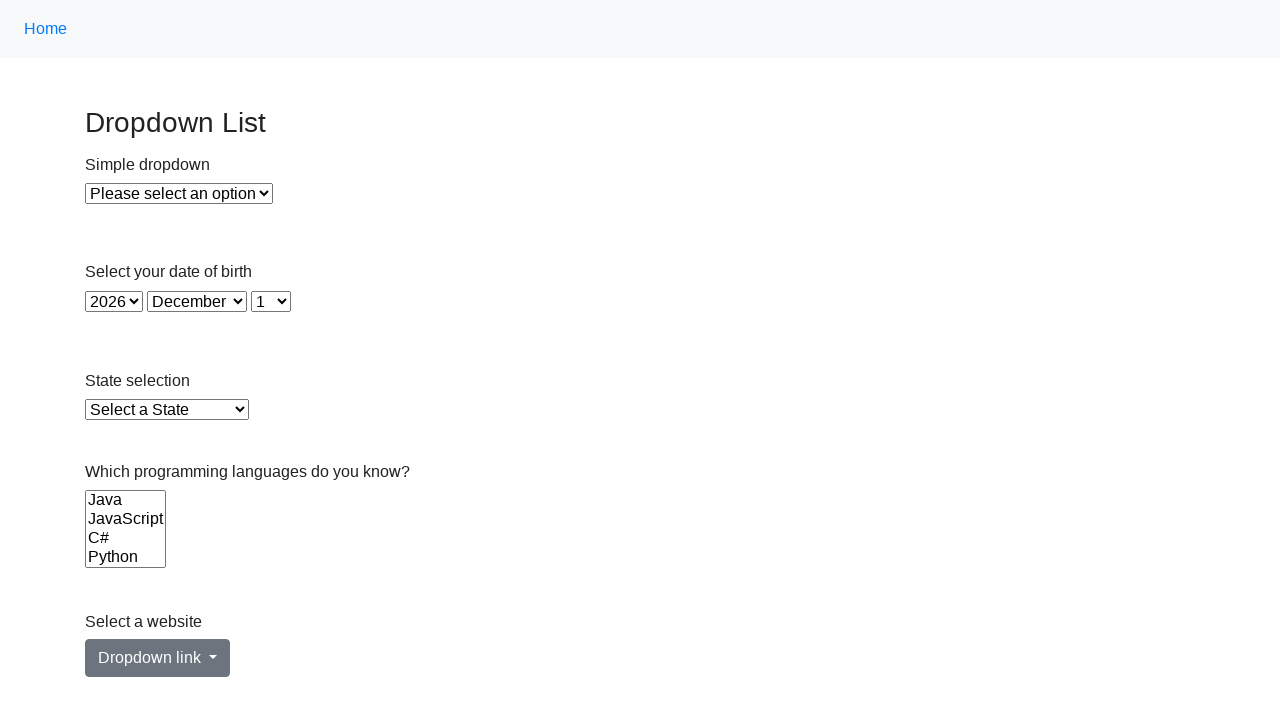

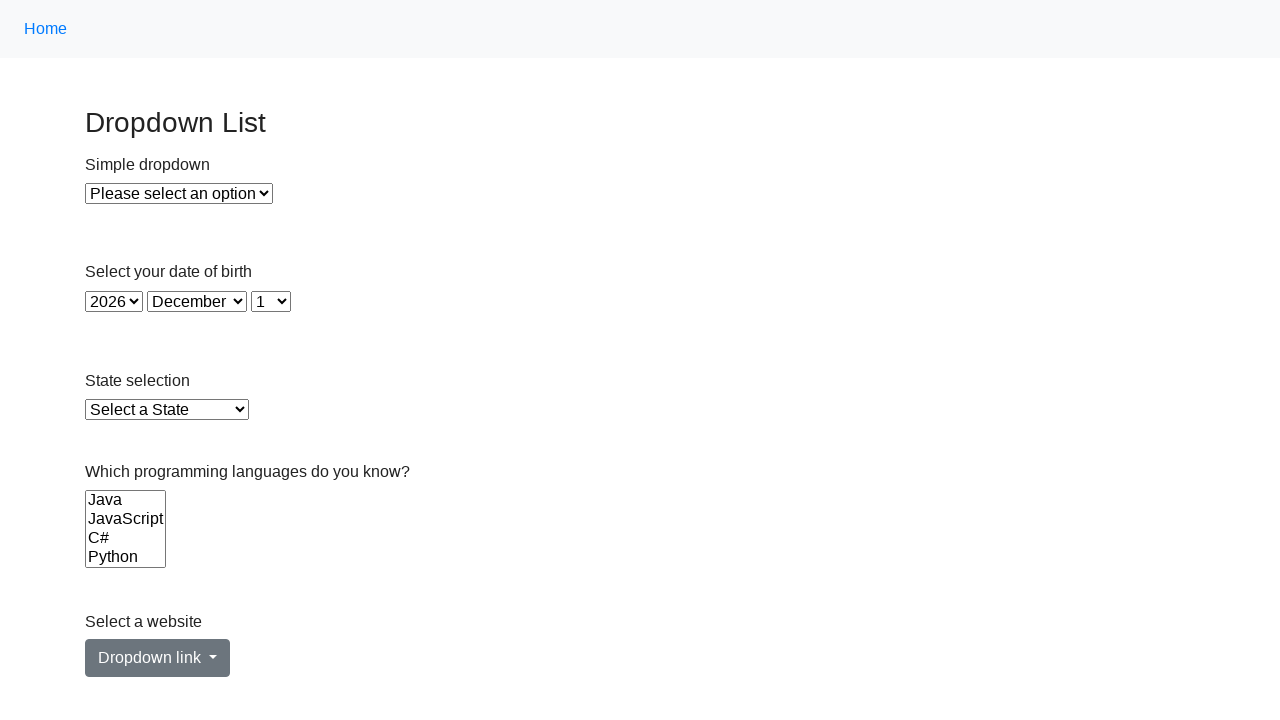